Navigates to an Angular practice page and fills the name input field with a test value

Starting URL: https://rahulshettyacademy.com/angularpractice/

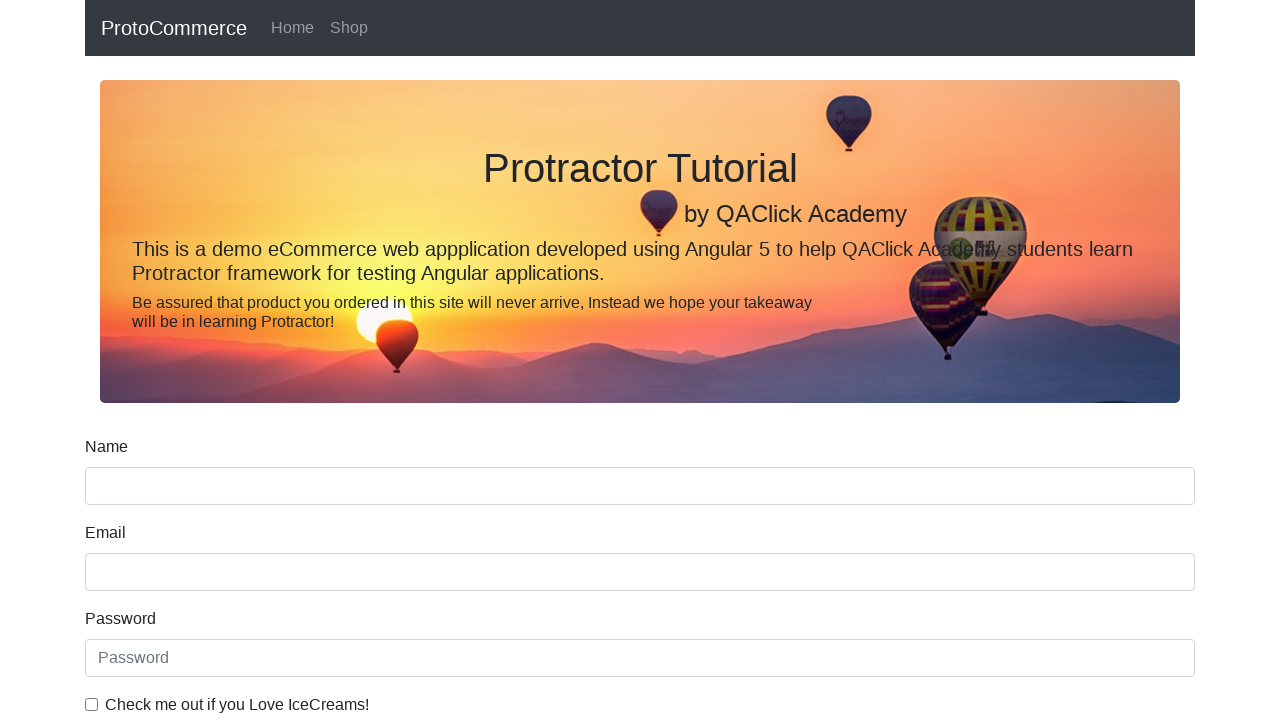

Navigated to Angular practice page
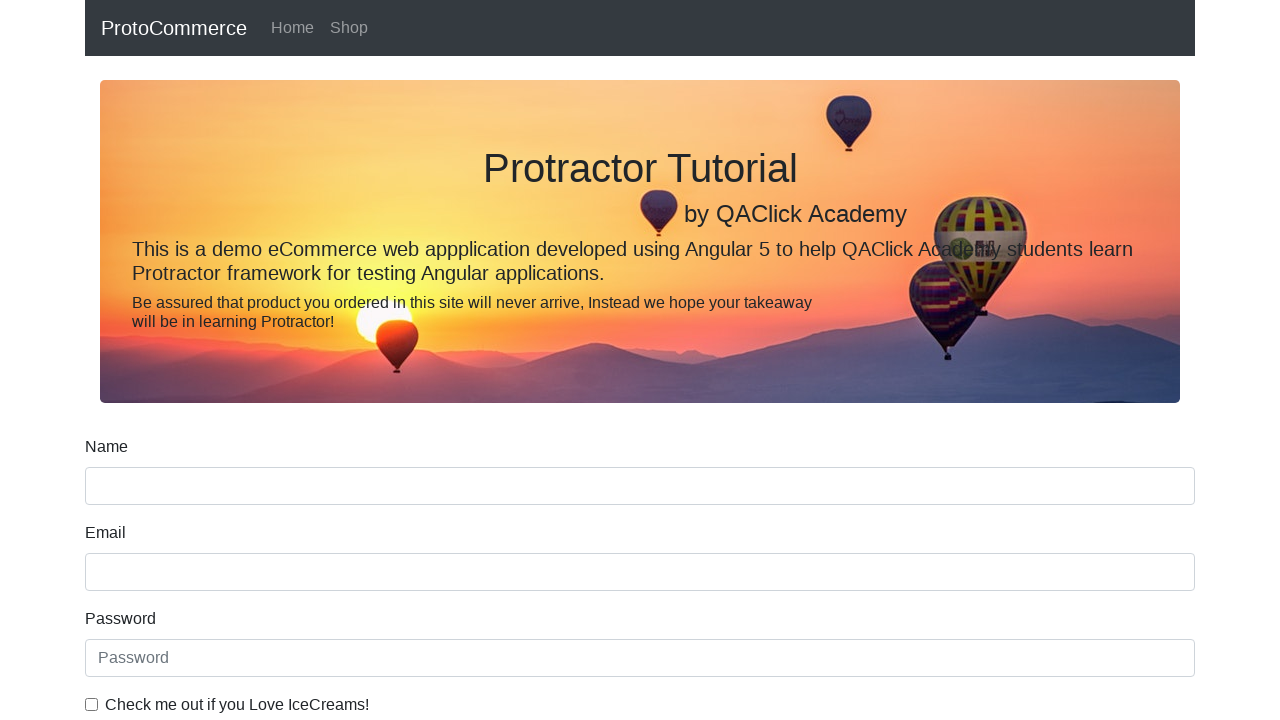

Filled name input field with 'El danilson' on input[name='name']
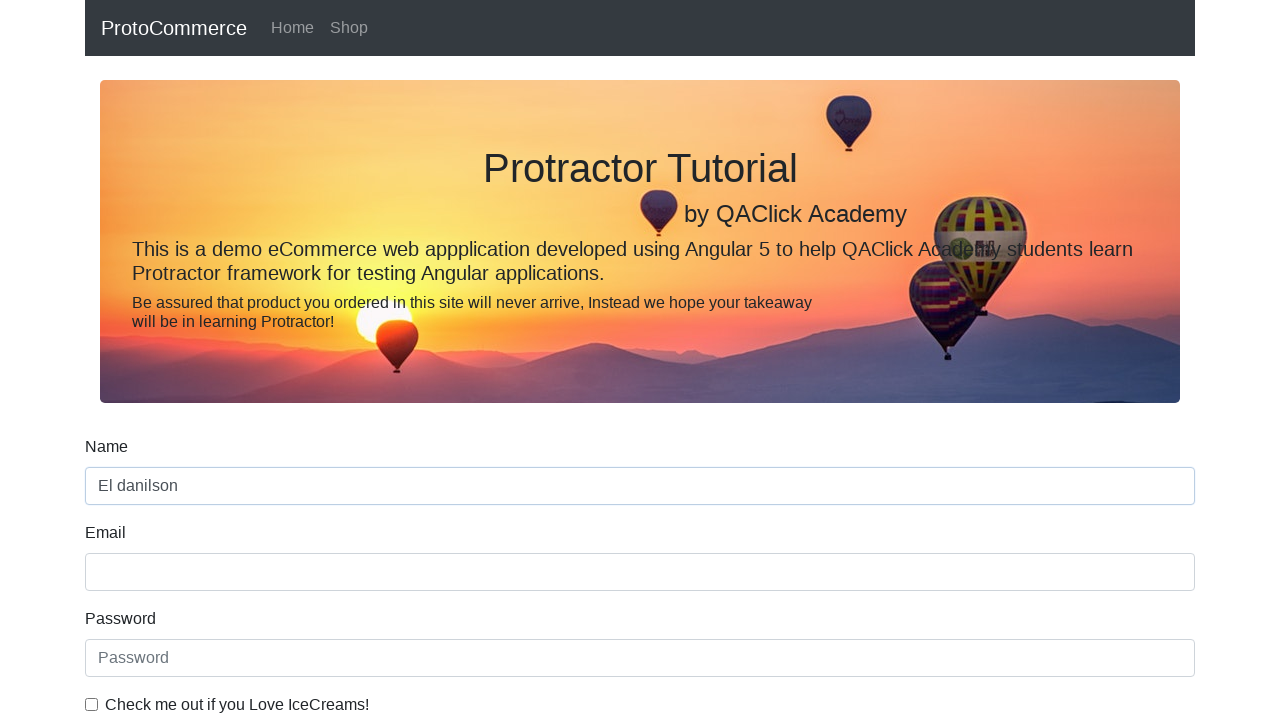

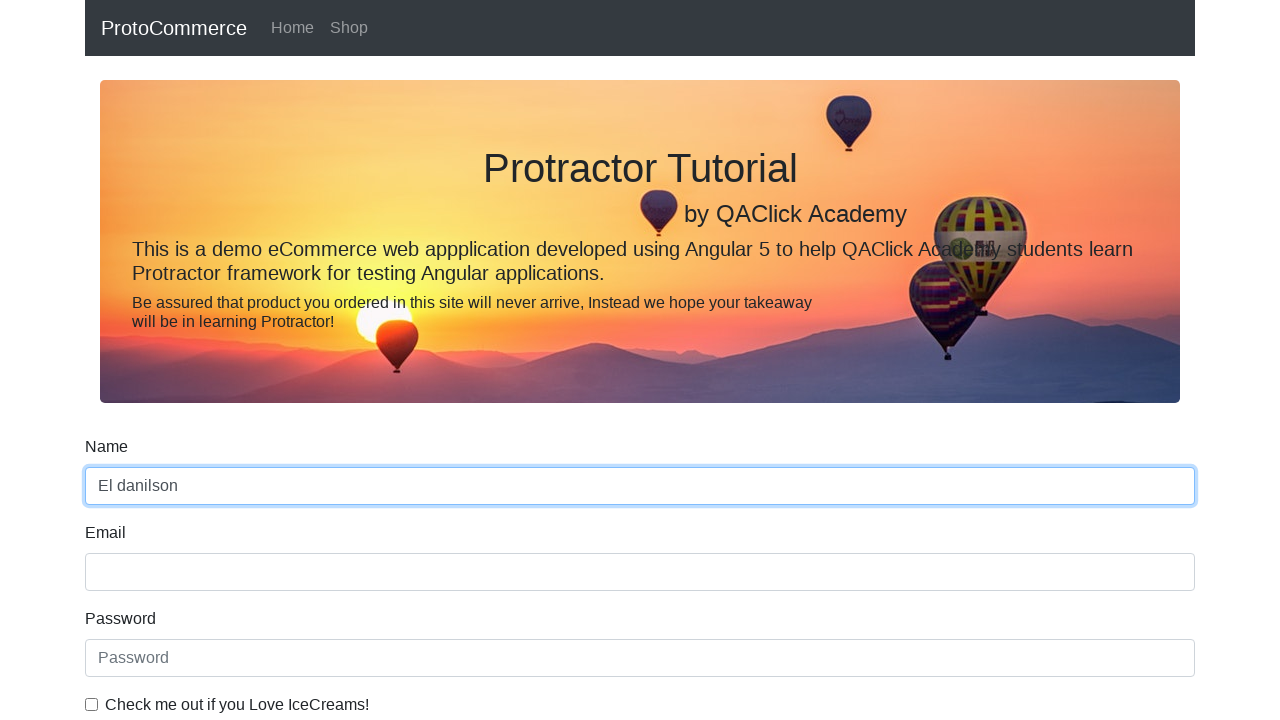